Tests dynamic controls by clicking a checkbox, removing it, then adding a new checkbox and clicking it.

Starting URL: https://the-internet.herokuapp.com/dynamic_controls

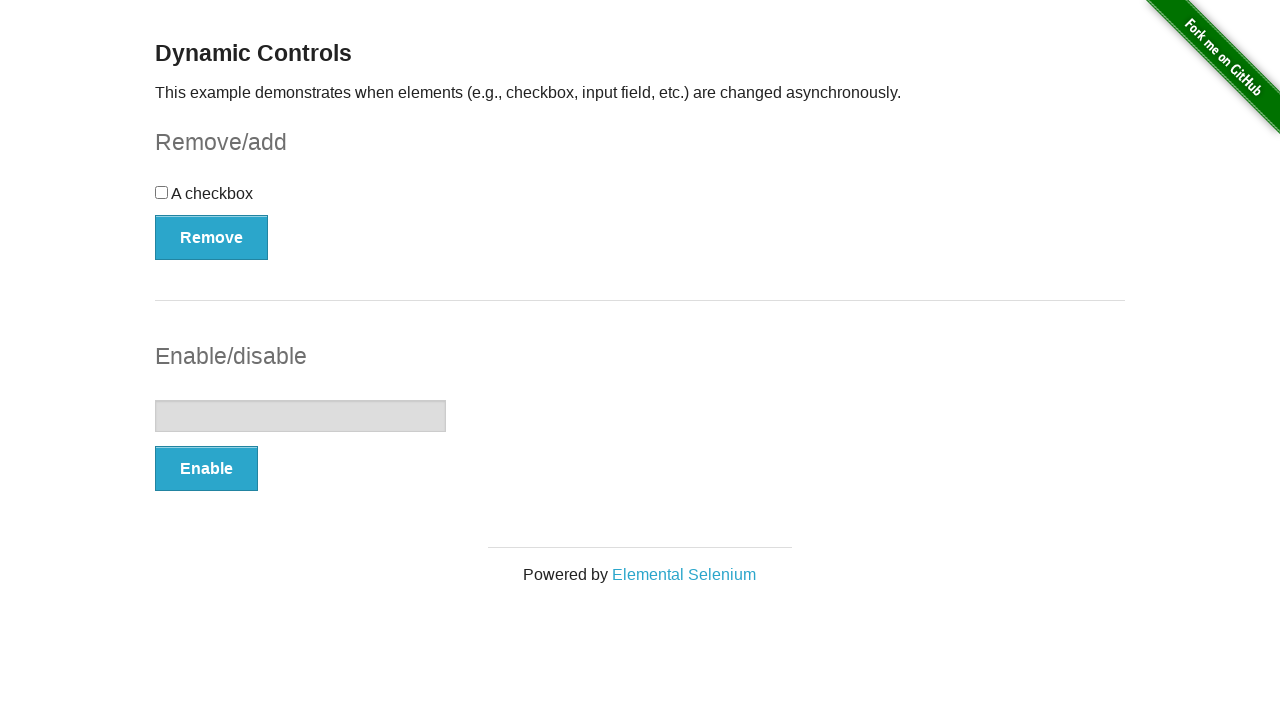

Clicked the initial checkbox at (640, 200) on #checkbox
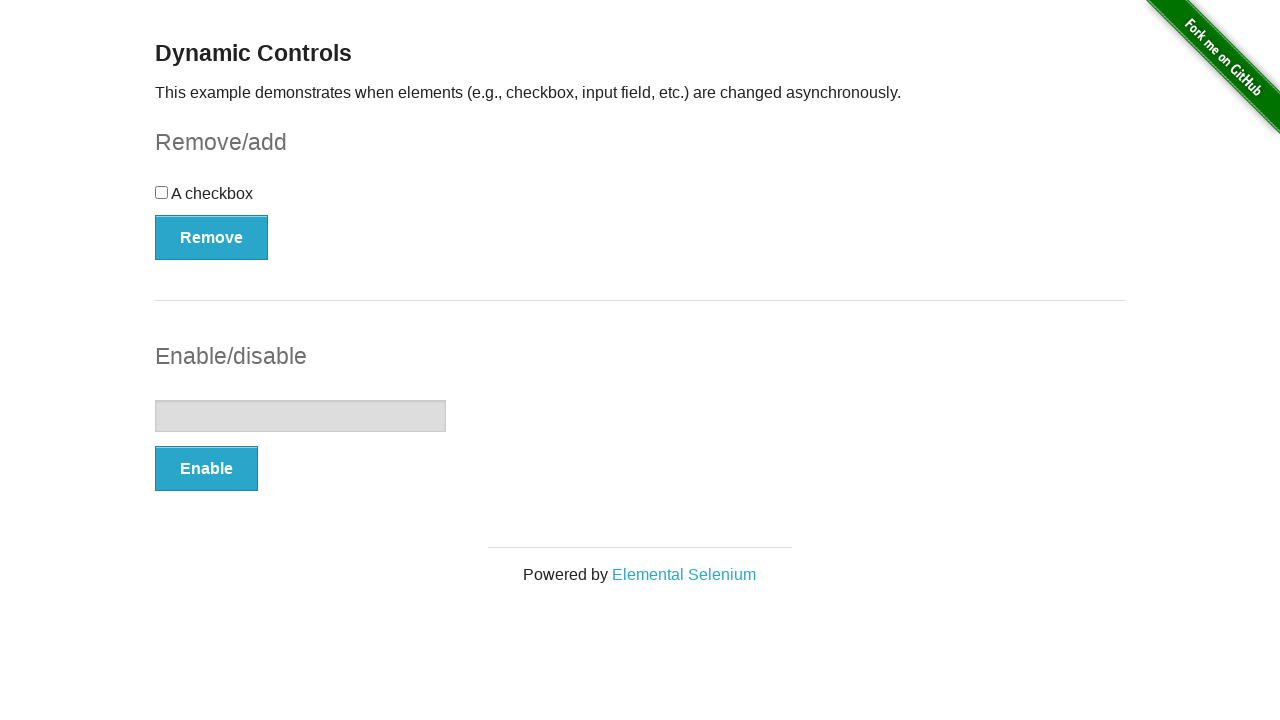

Clicked the Remove button at (212, 237) on xpath=//button[text()='Remove']
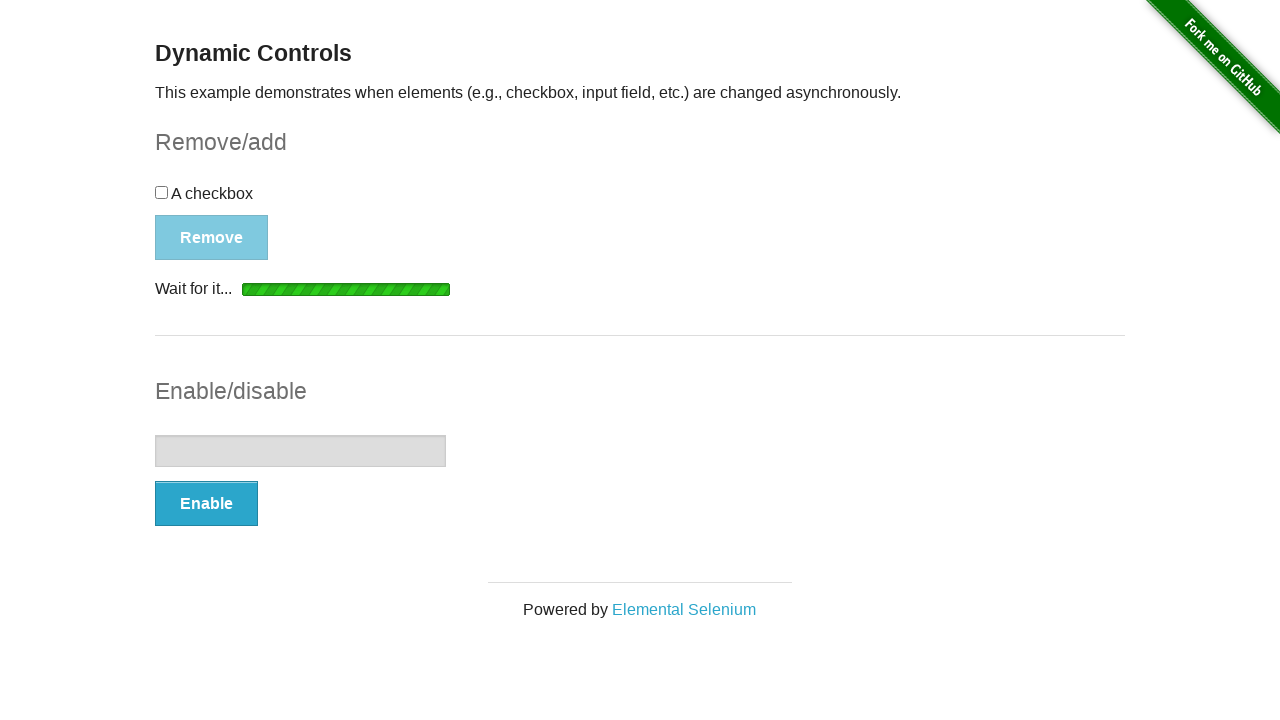

Checkbox disappeared after removal
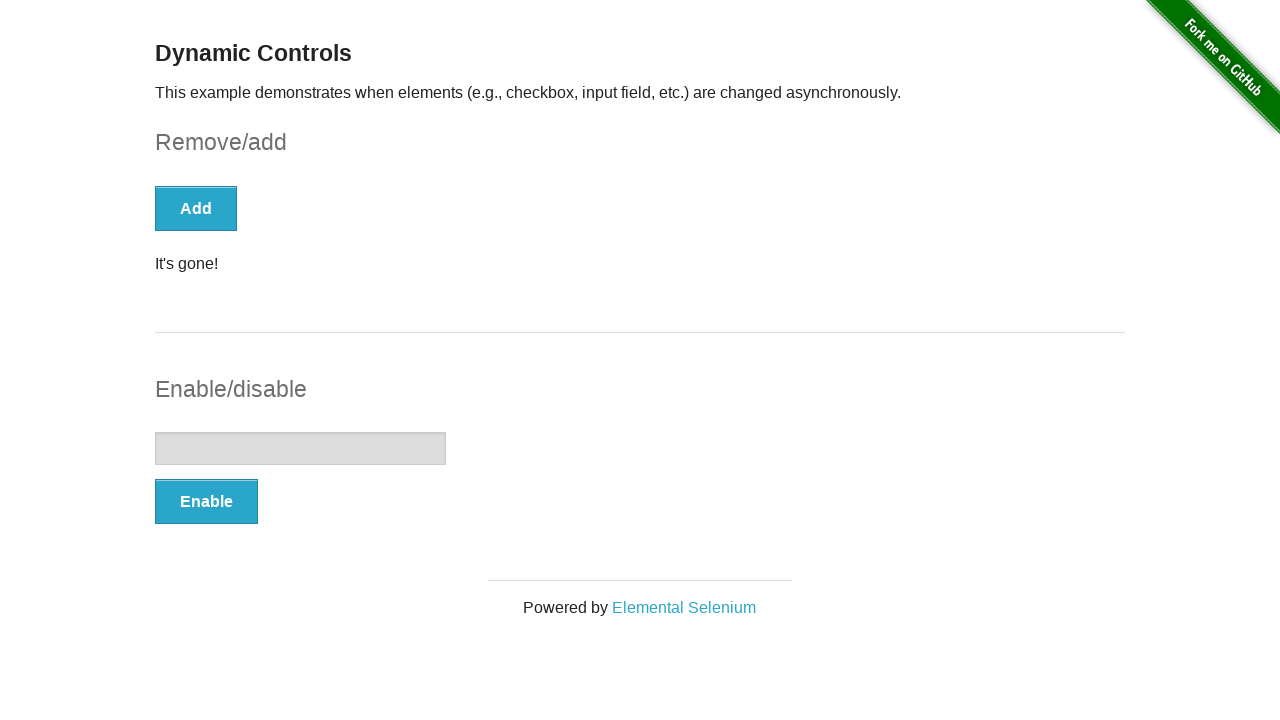

Clicked the Add button to create a new checkbox at (196, 208) on xpath=//button[text()='Add']
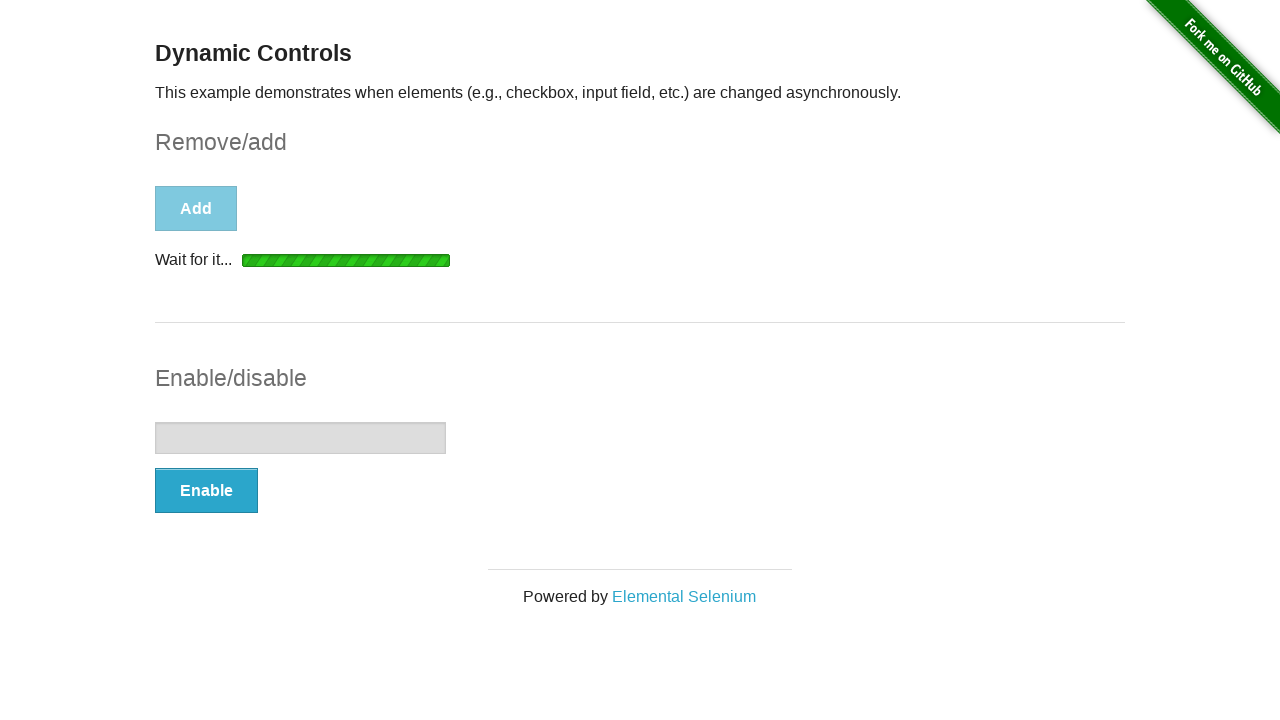

New checkbox appeared
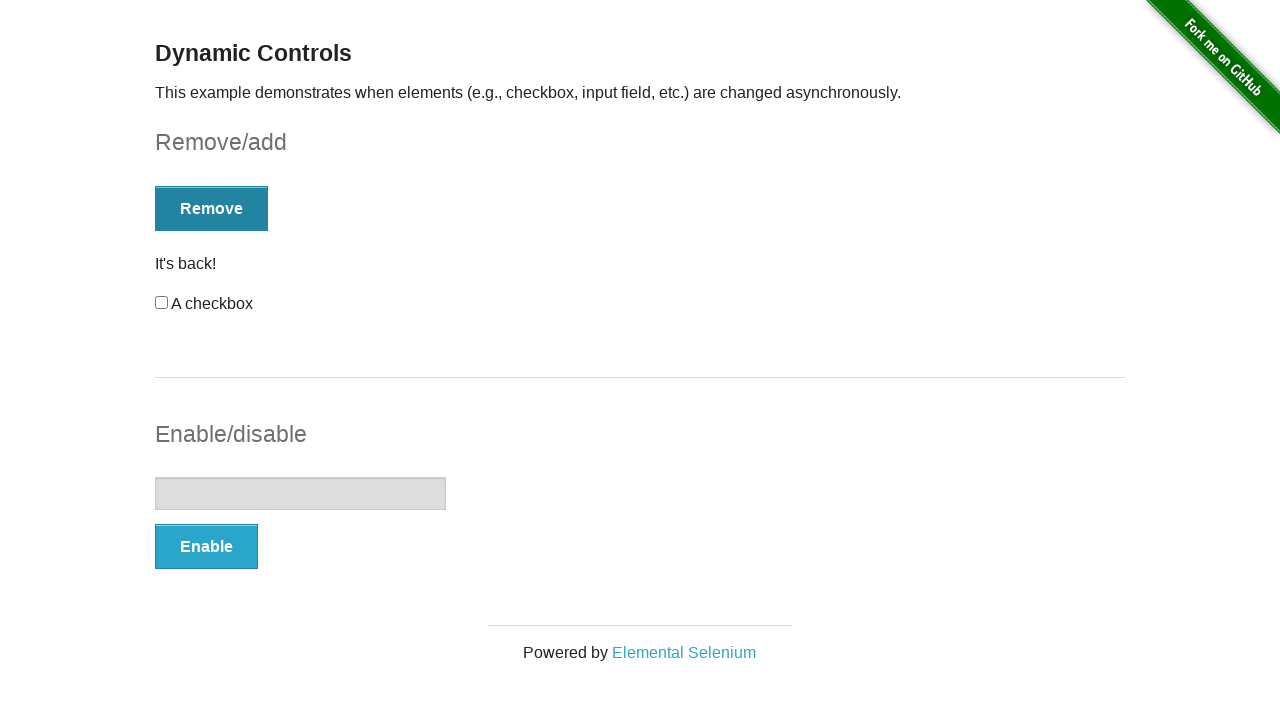

Clicked the newly added checkbox at (162, 303) on #checkbox
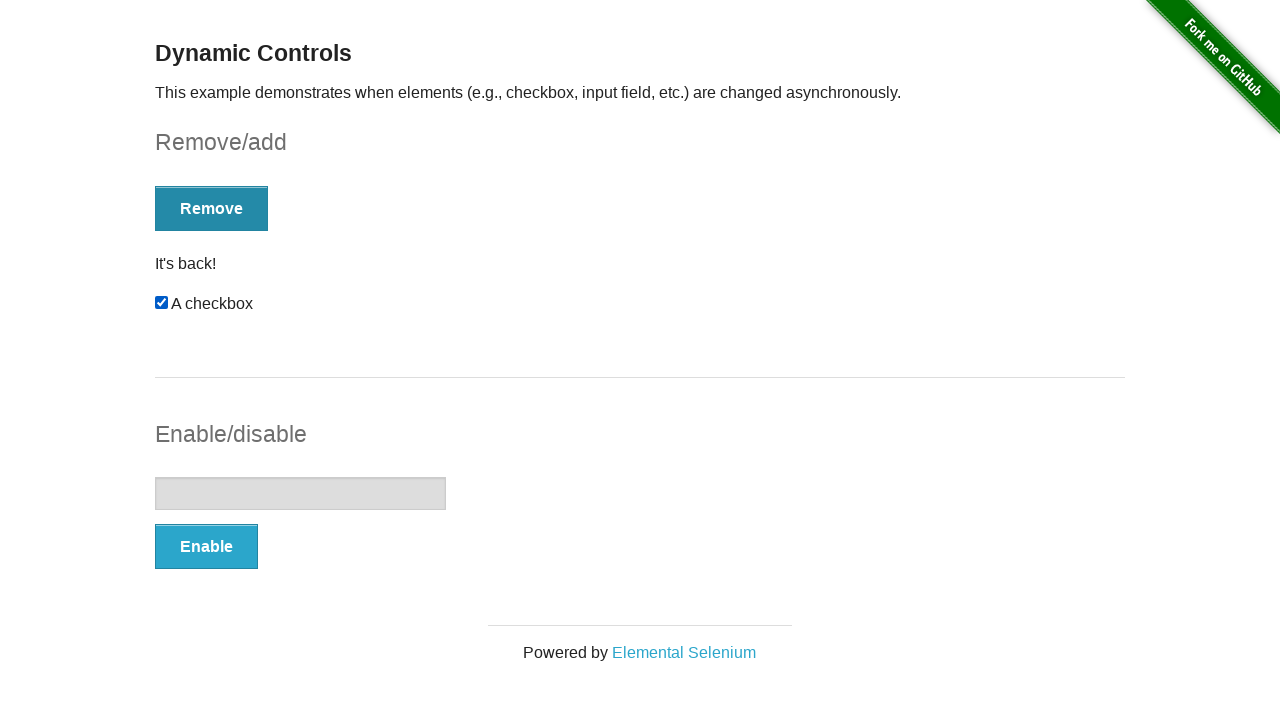

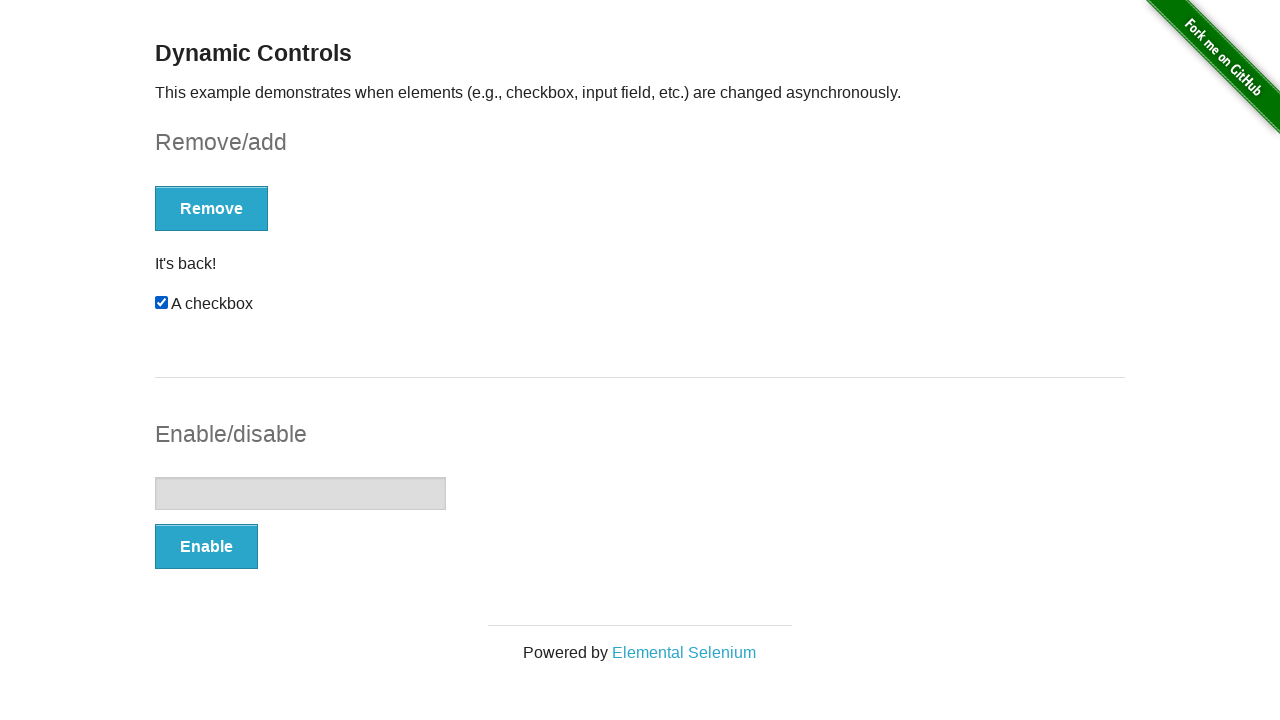